Tests GitHub's advanced search form by filling in search term, repository owner, date filter, and programming language, then submitting the form and waiting for search results.

Starting URL: https://github.com/search/advanced

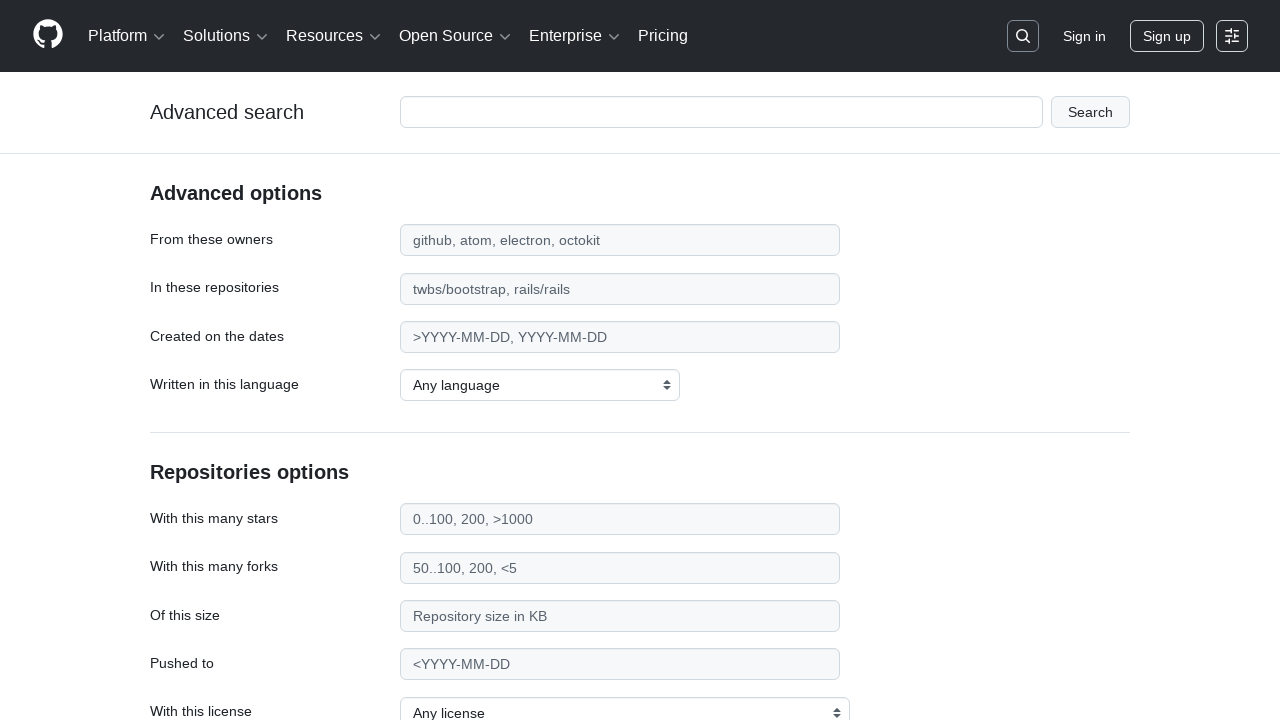

Filled search term field with 'apify-js' on #adv_code_search input.js-advanced-search-input
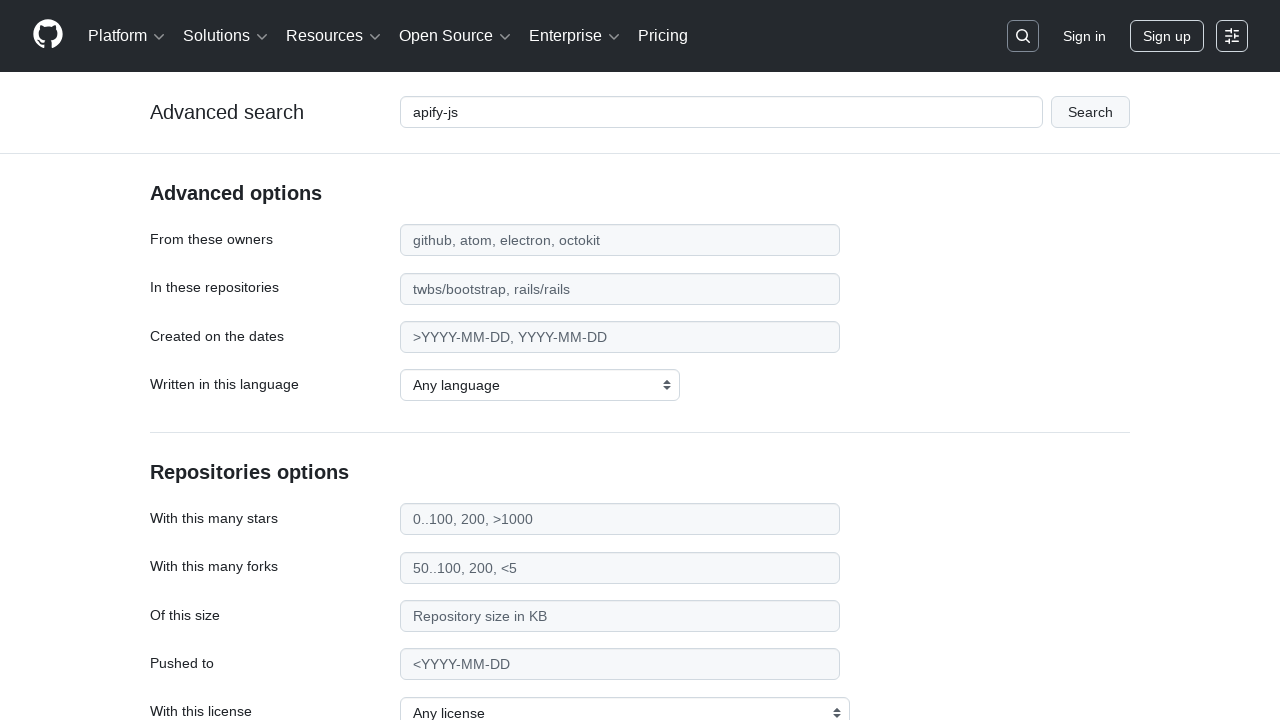

Filled repository owner field with 'apify' on #search_from
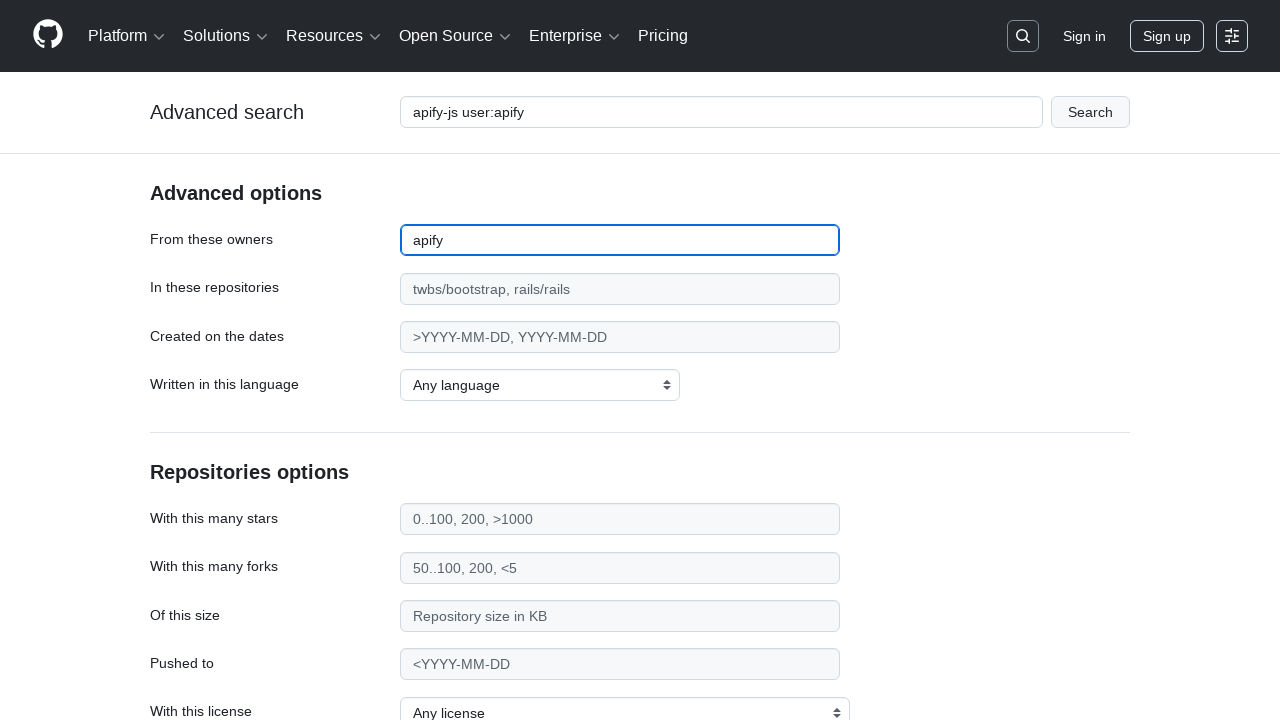

Filled date filter field with '>2015' on #search_date
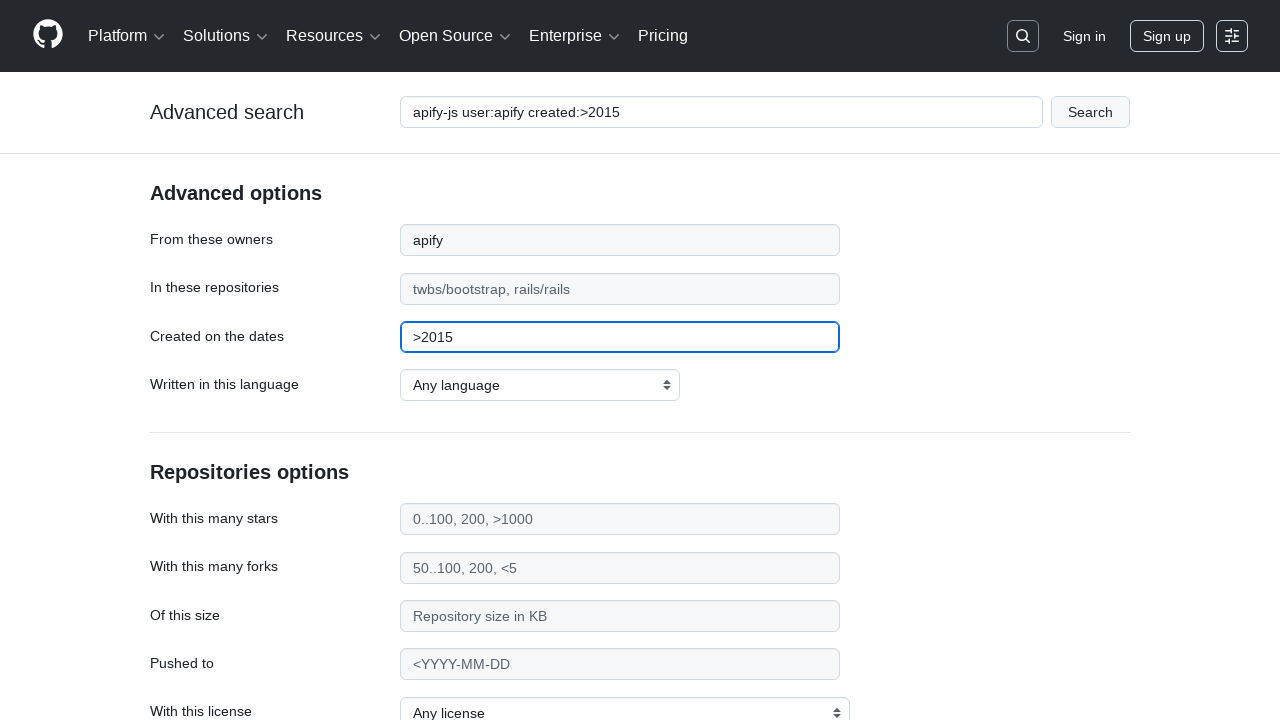

Selected JavaScript as the programming language on select#search_language
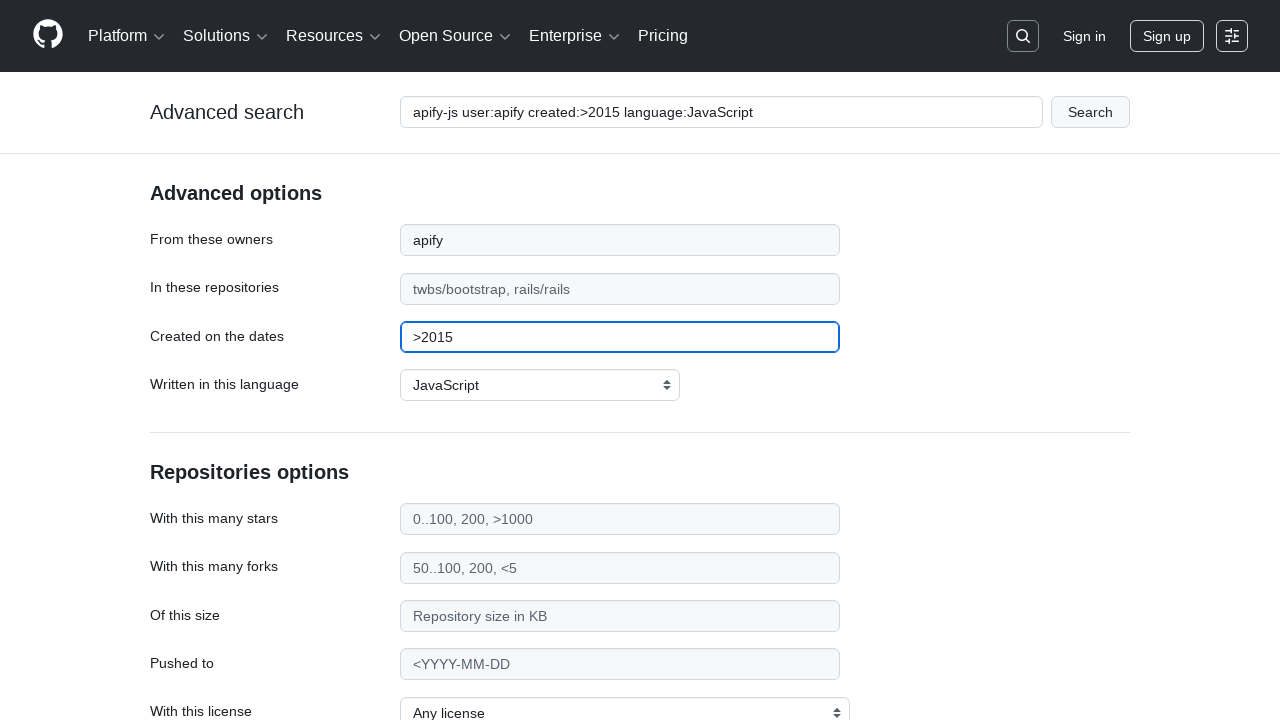

Clicked submit button to search GitHub advanced search form at (1090, 112) on #adv_code_search button[type="submit"]
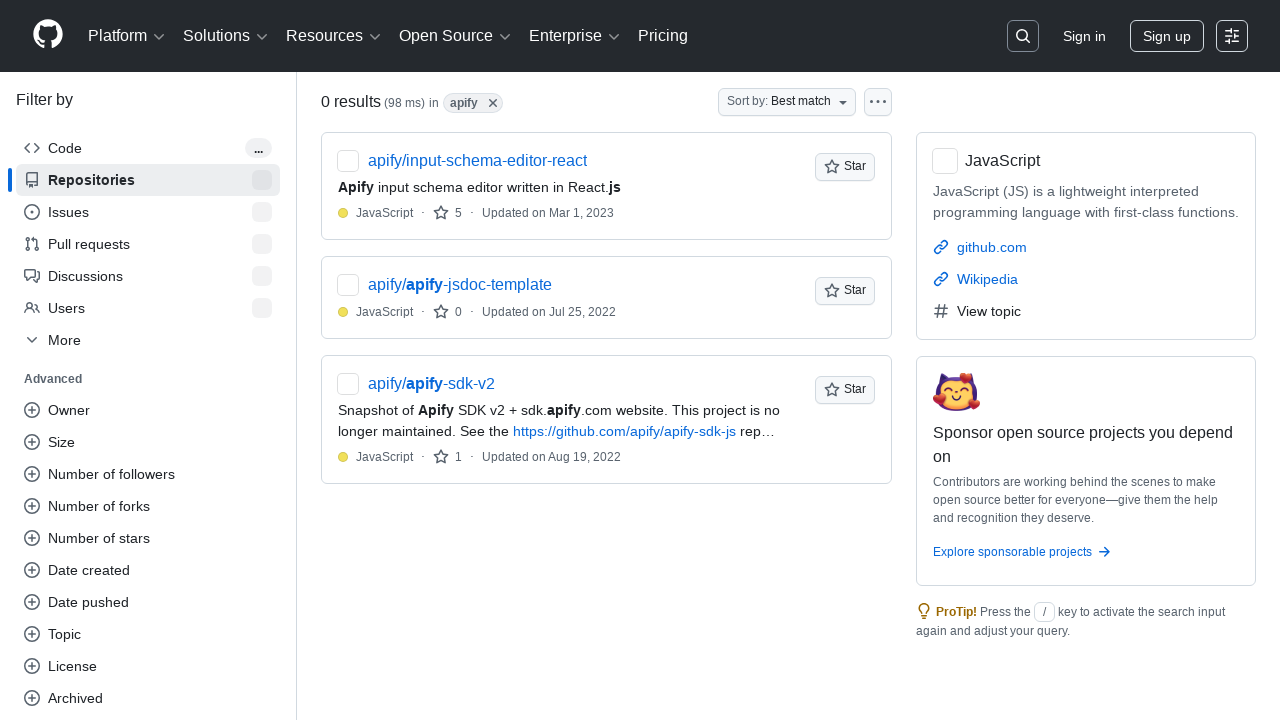

Search results page loaded and network idle
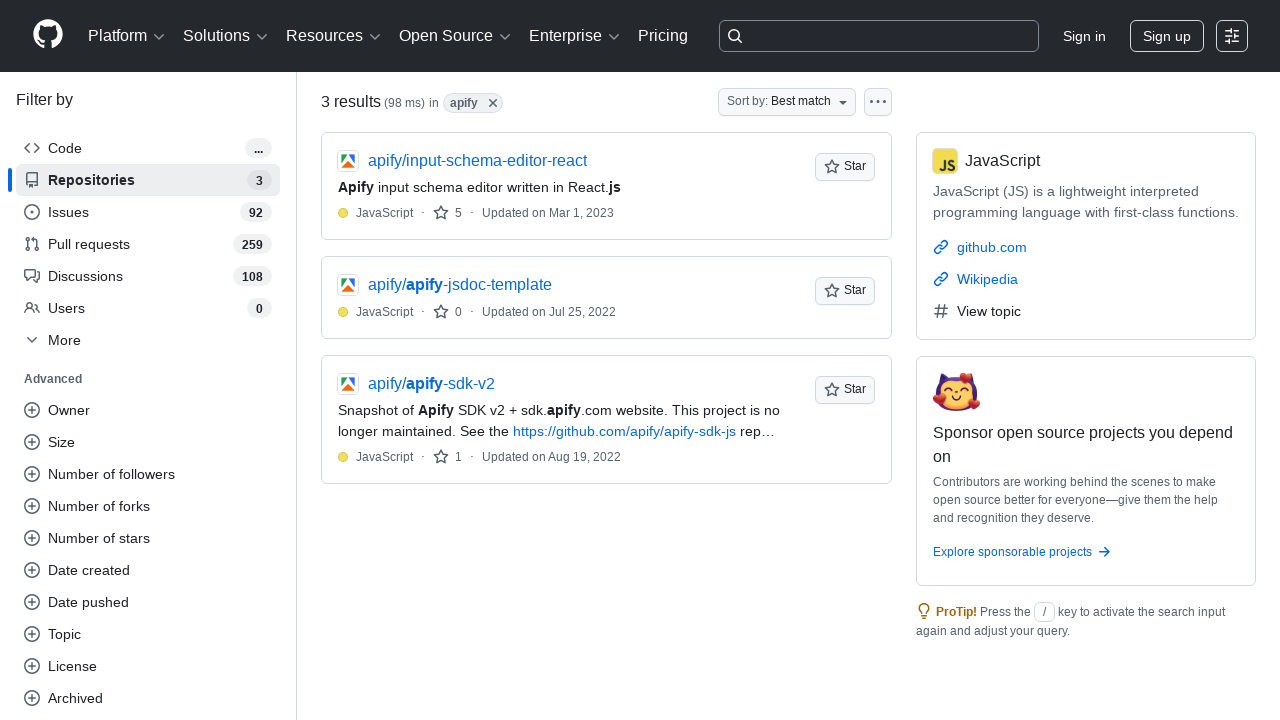

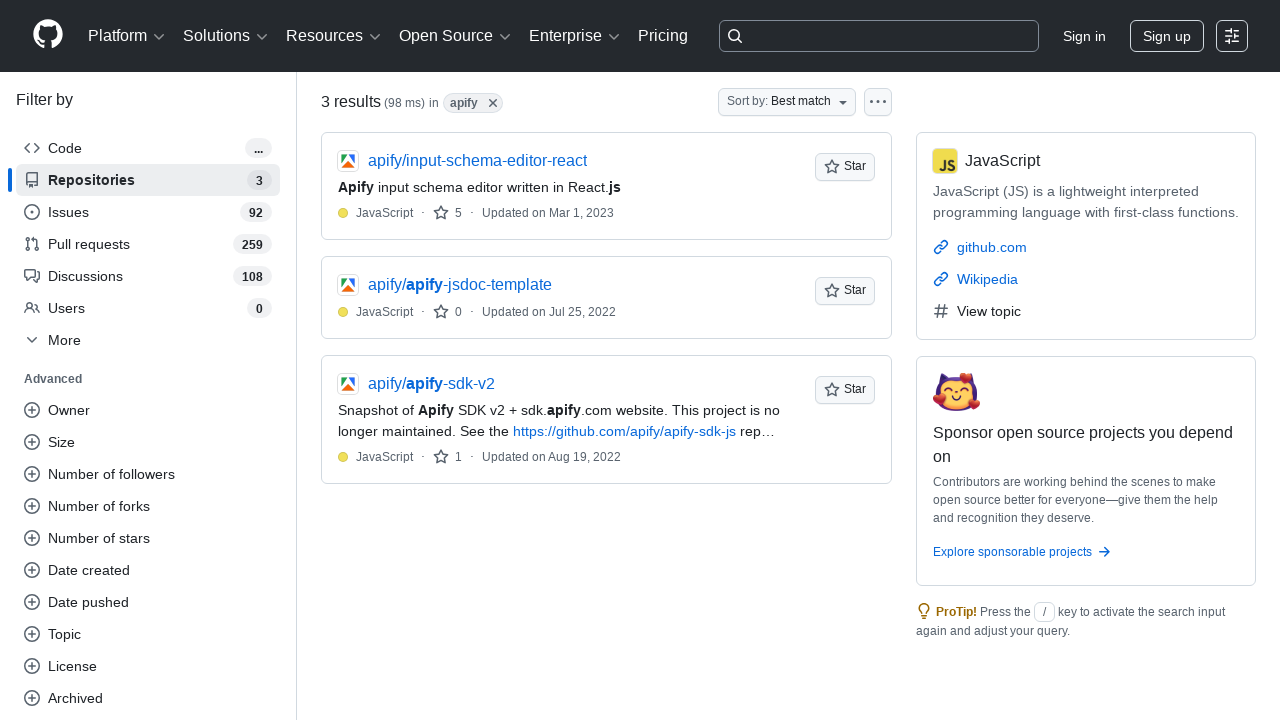